Tests a dynamic pricing page by waiting for the price to drop to $100, then booking and solving a math problem

Starting URL: http://suninjuly.github.io/explicit_wait2.html

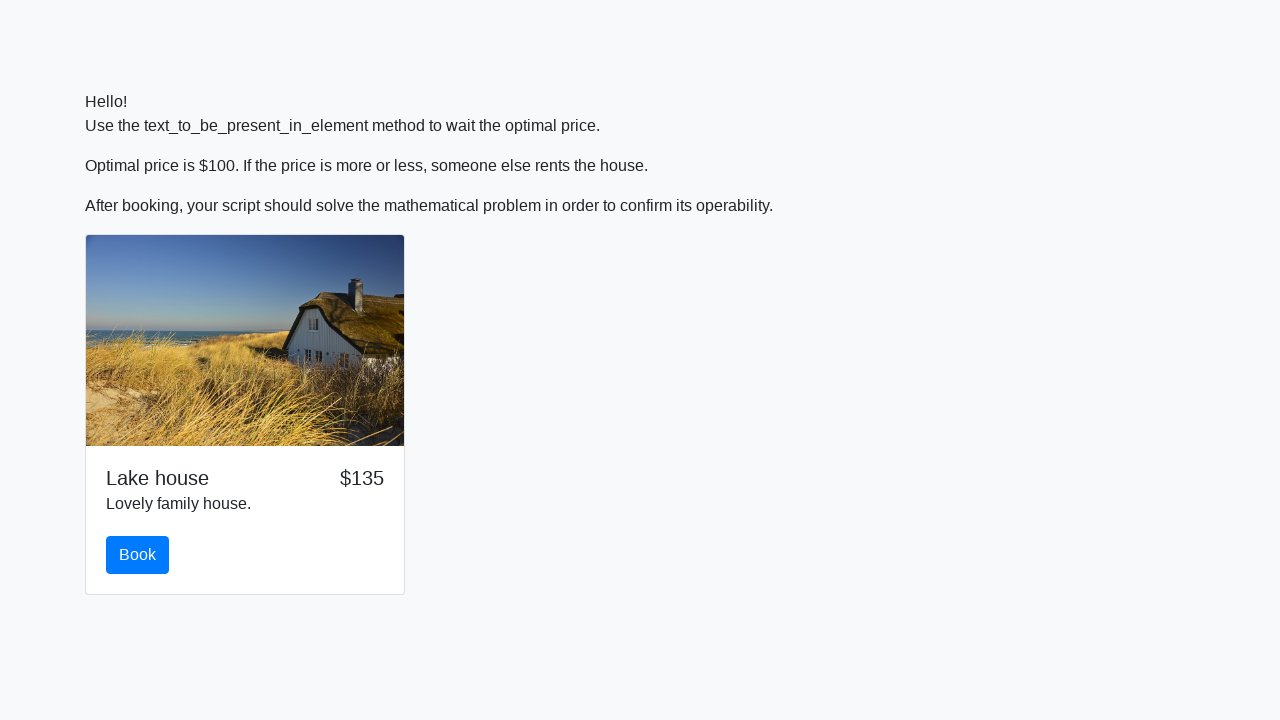

Waited for price to drop to $100
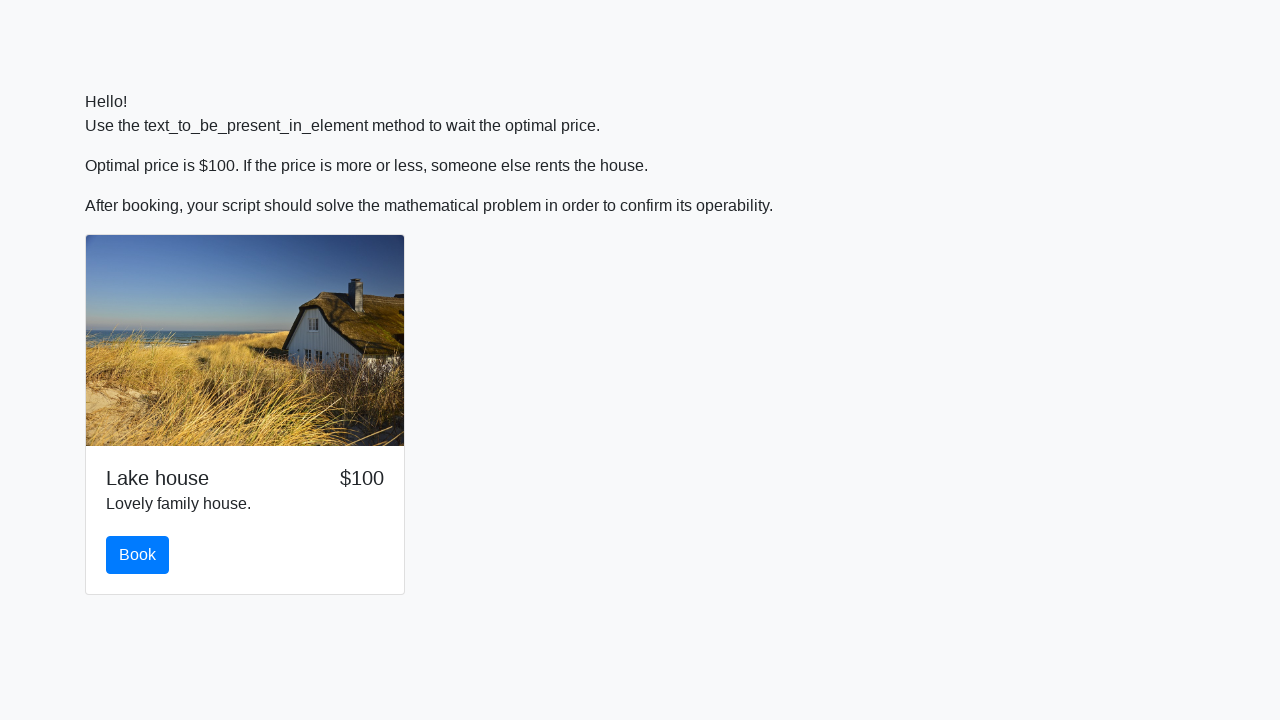

Clicked the book button at (138, 555) on #book
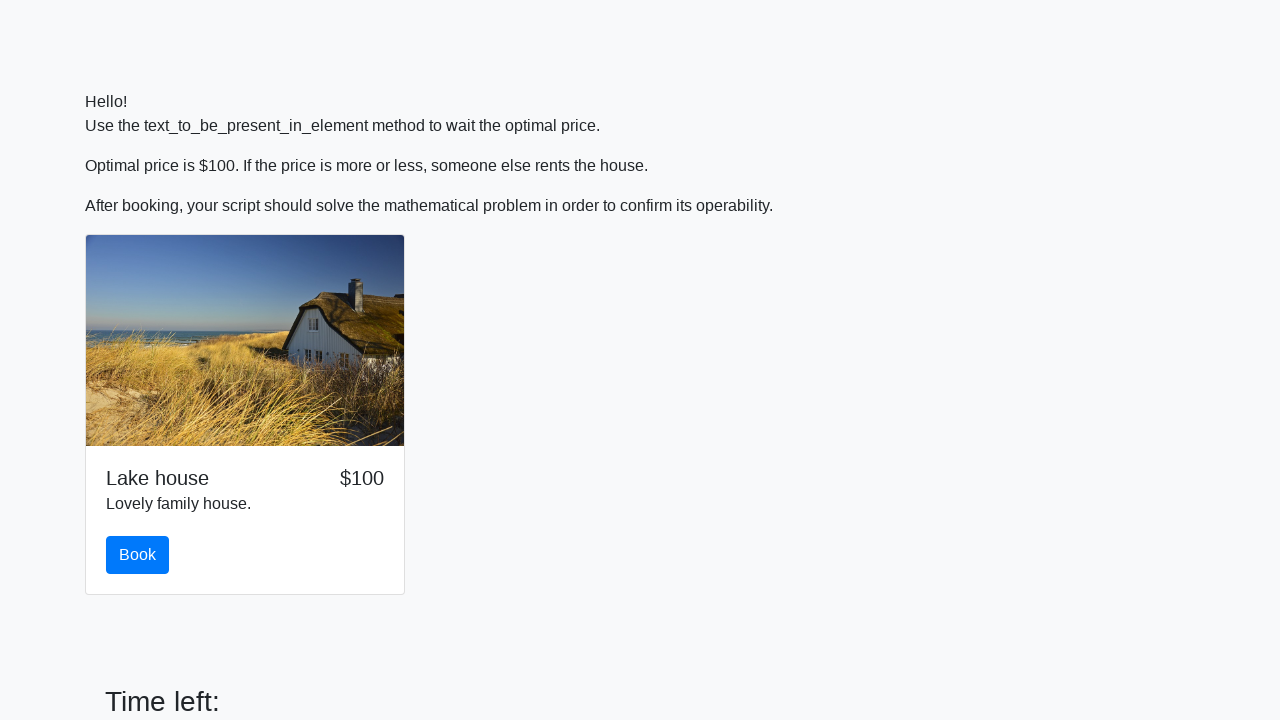

Retrieved input value: 41
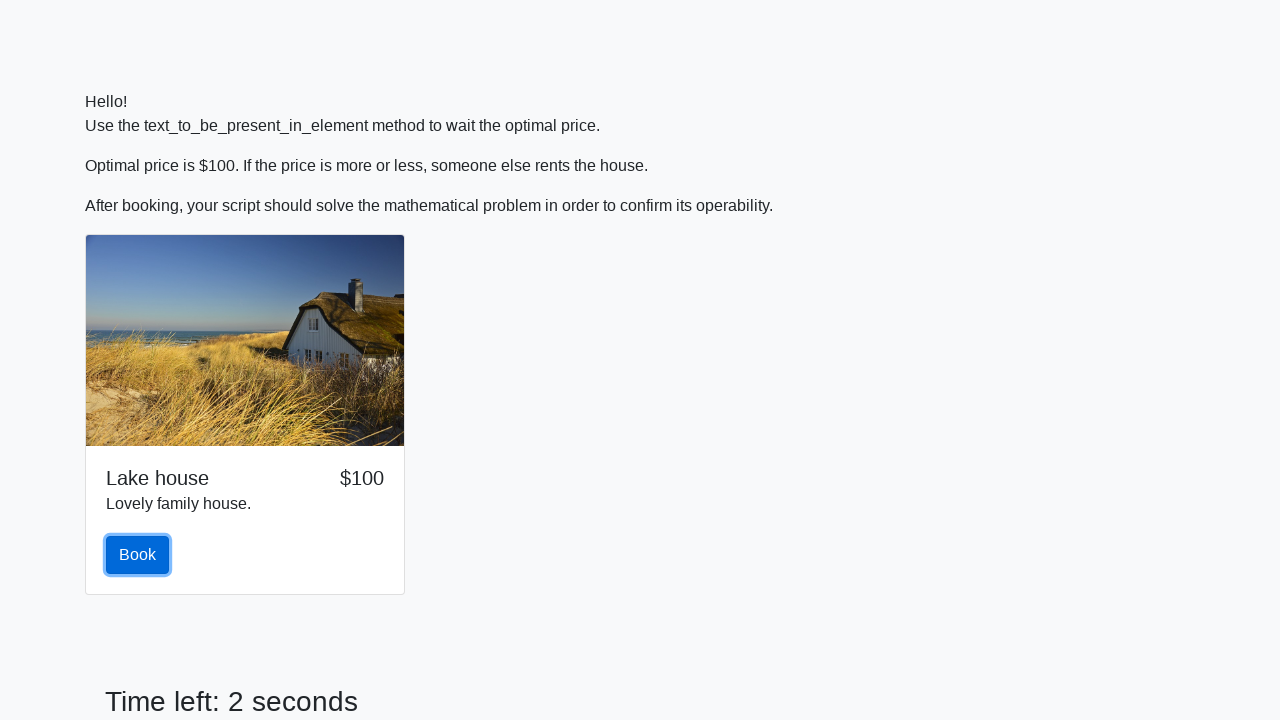

Calculated result: 0.6436796004658139
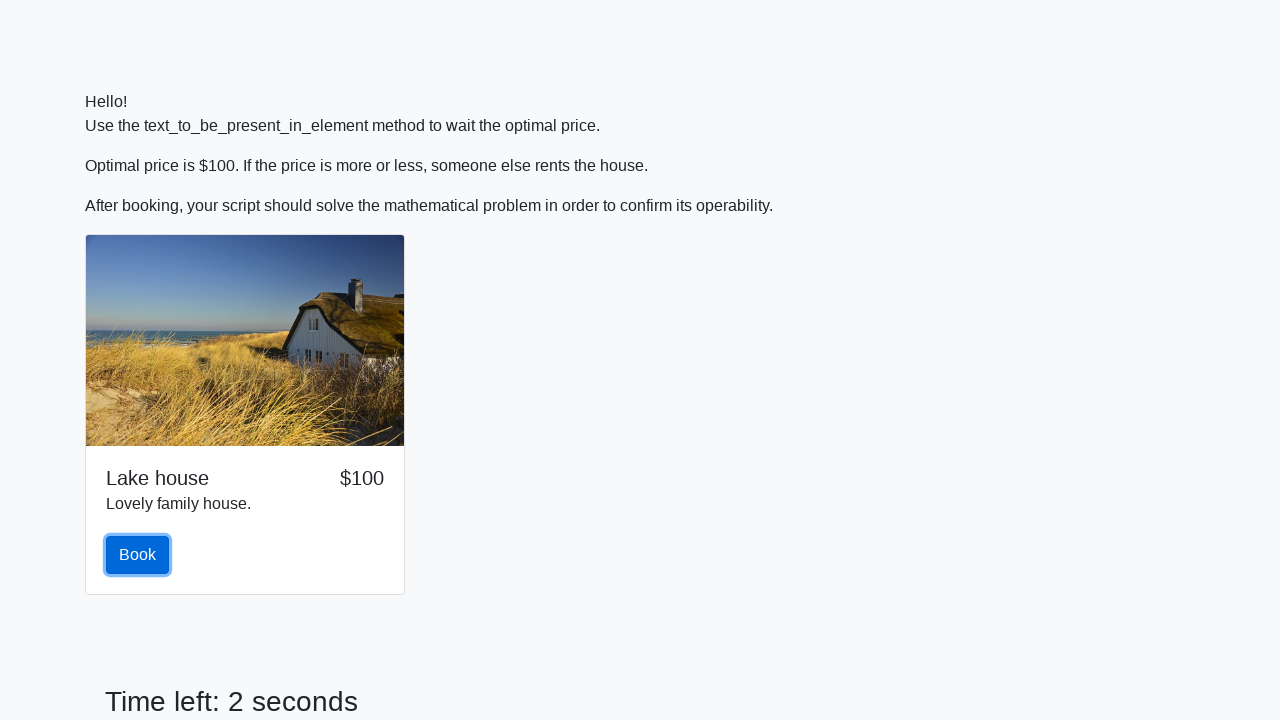

Filled in the calculated answer on #answer
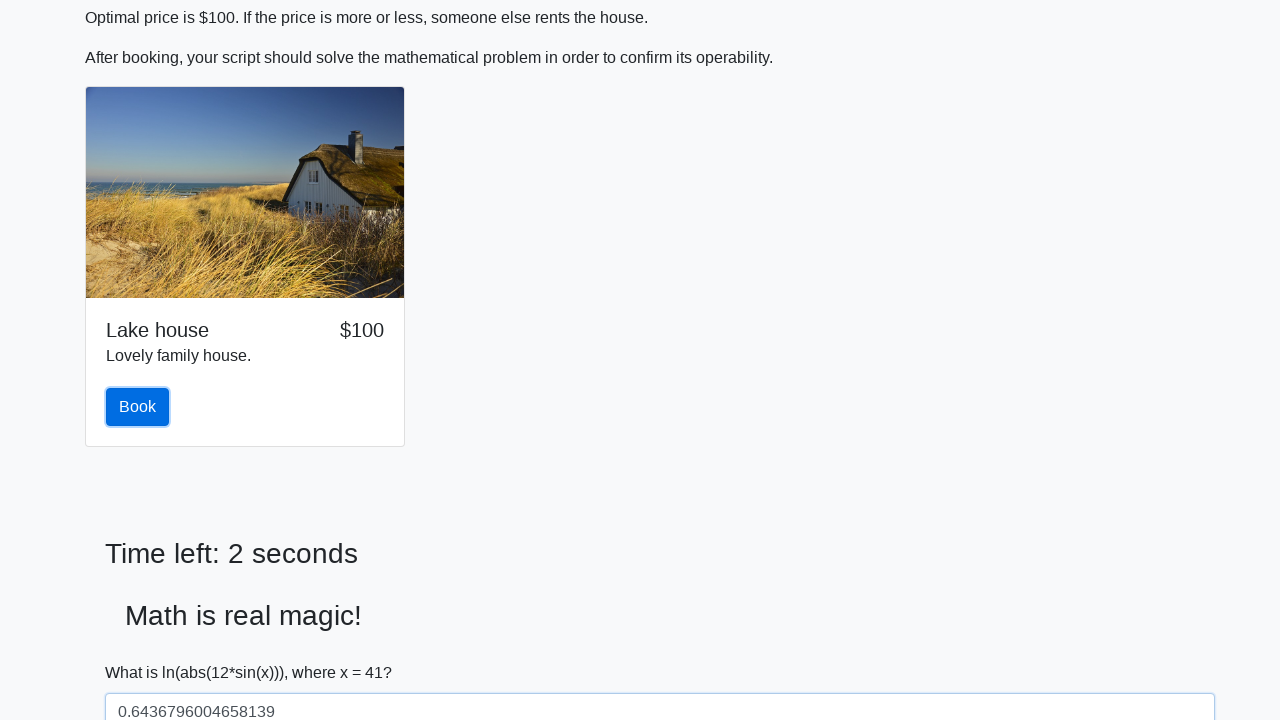

Clicked the solve button to submit the answer at (143, 651) on #solve
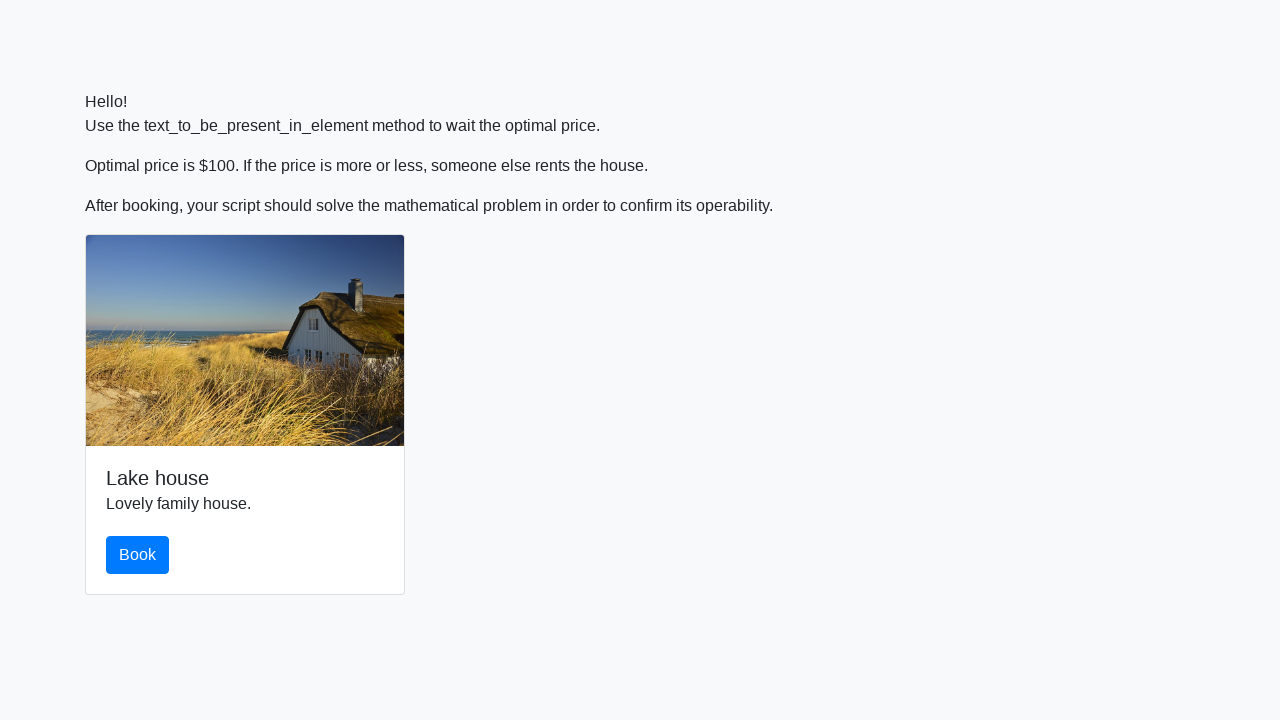

Set up dialog handler to accept alerts
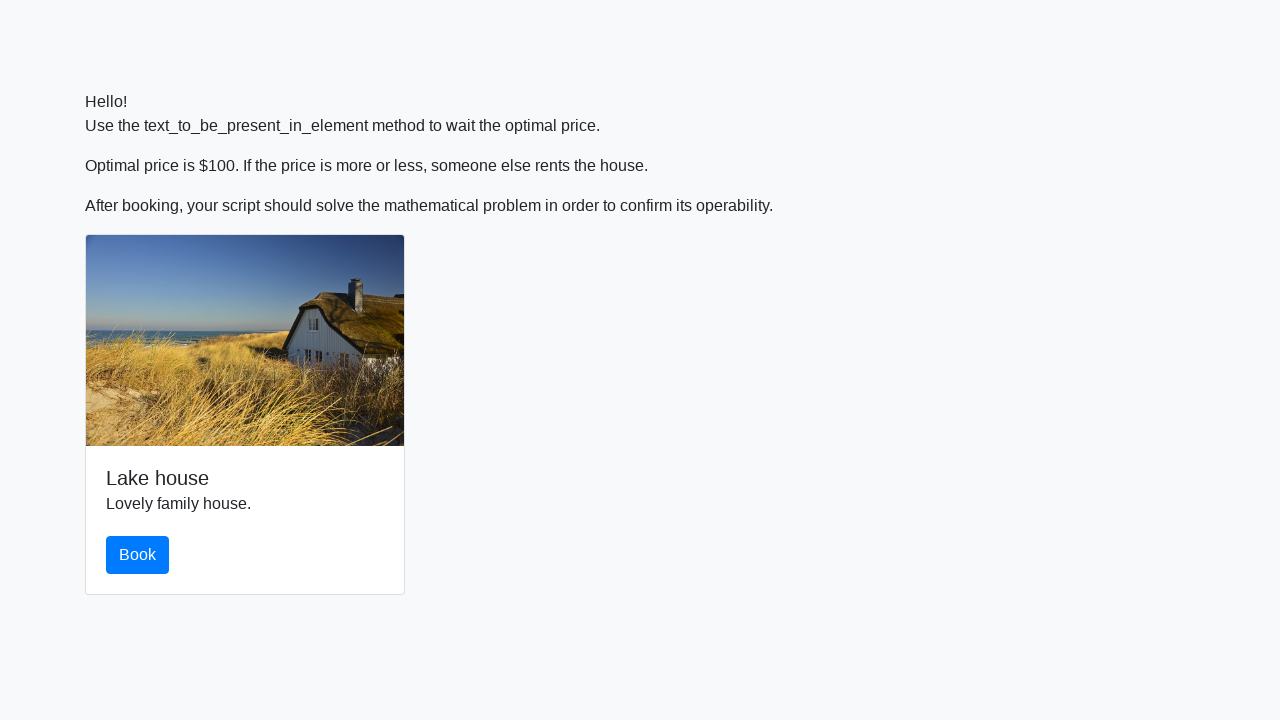

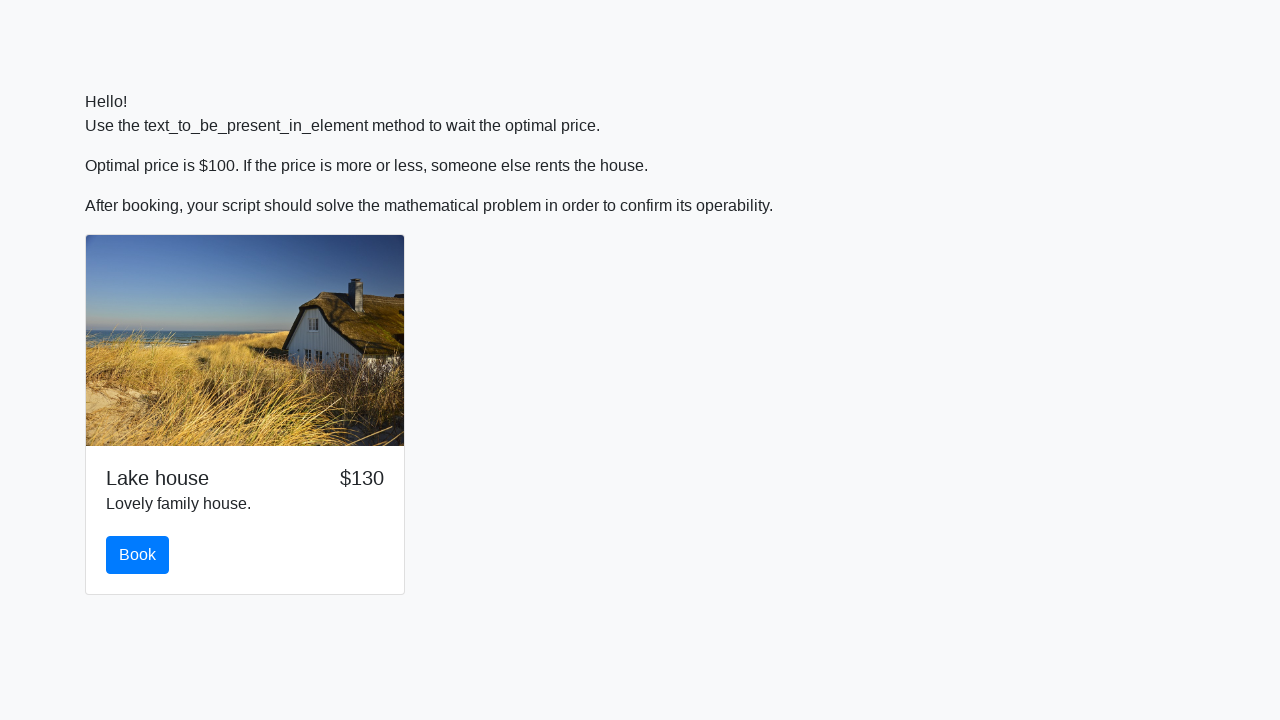